Verifies that the page title matches the expected title

Starting URL: https://www.fashiondays.ro/

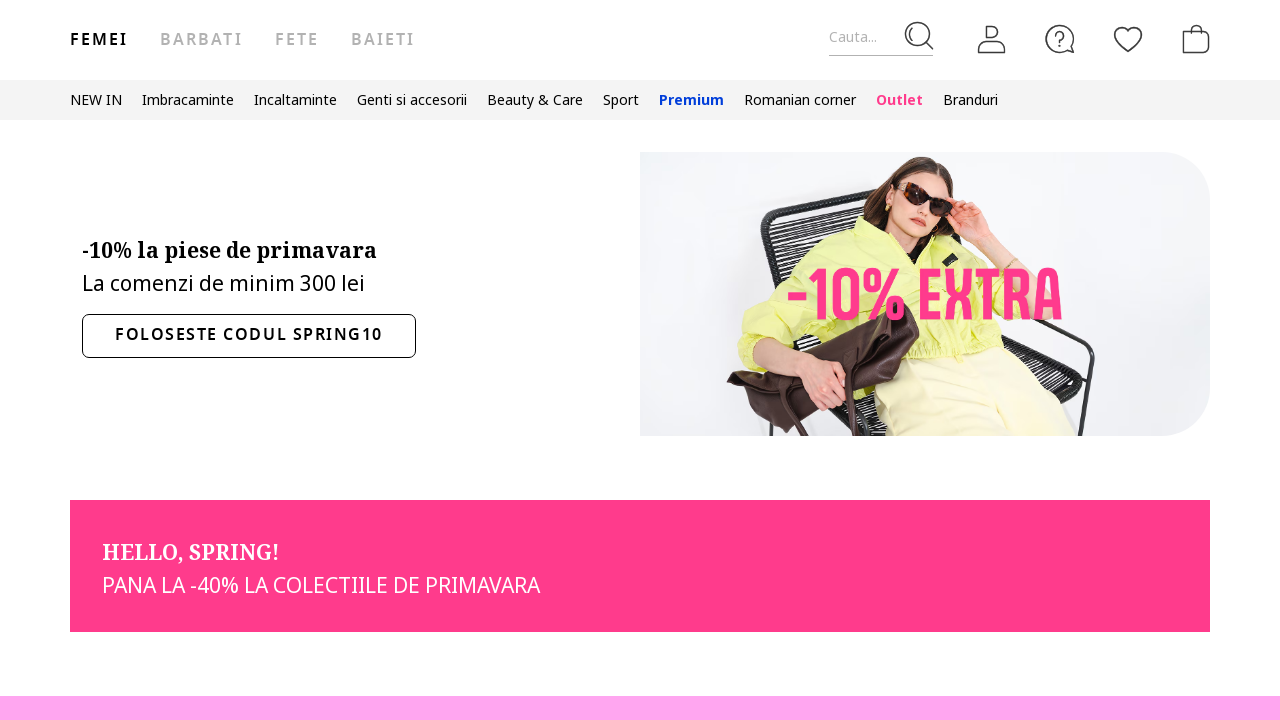

Retrieved page title from Fashion Days website
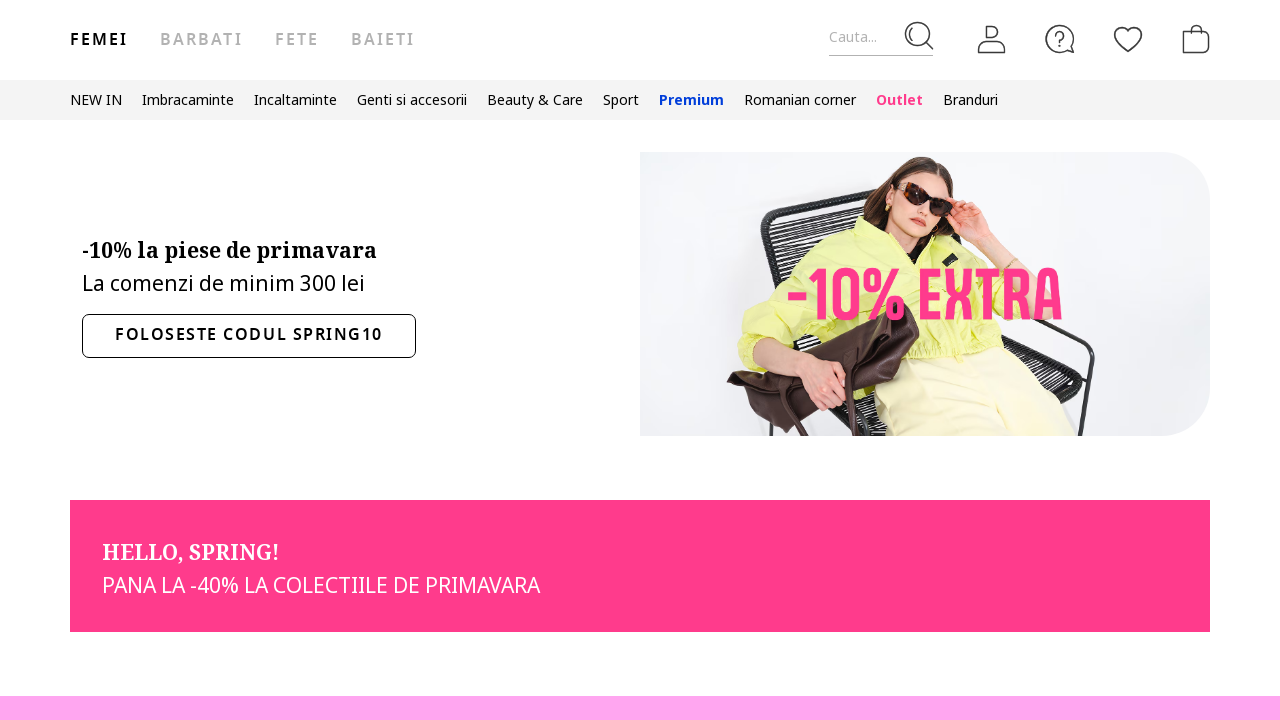

Verified page title matches expected title: 'Colectii de moda pentru femei'
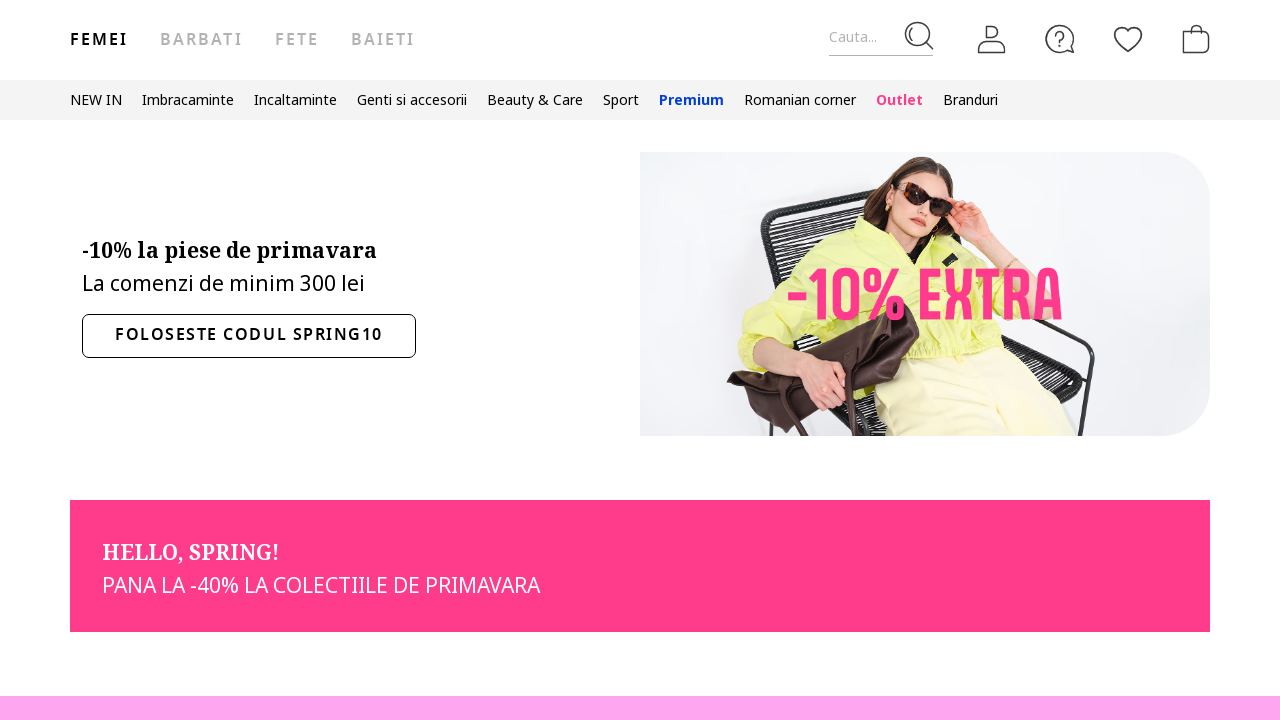

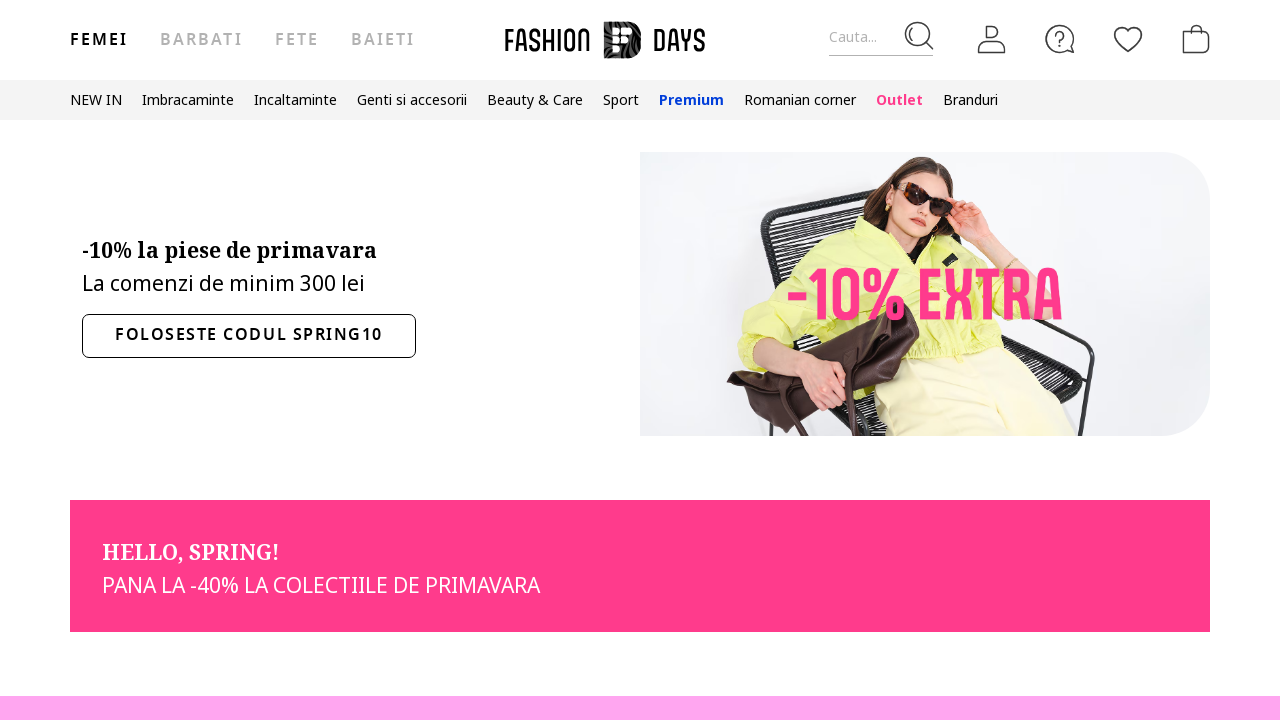